Tests drag and drop functionality on jQueryUI demo page by dragging an element onto a drop target and verifying the drop was successful

Starting URL: https://jqueryui.com/droppable/

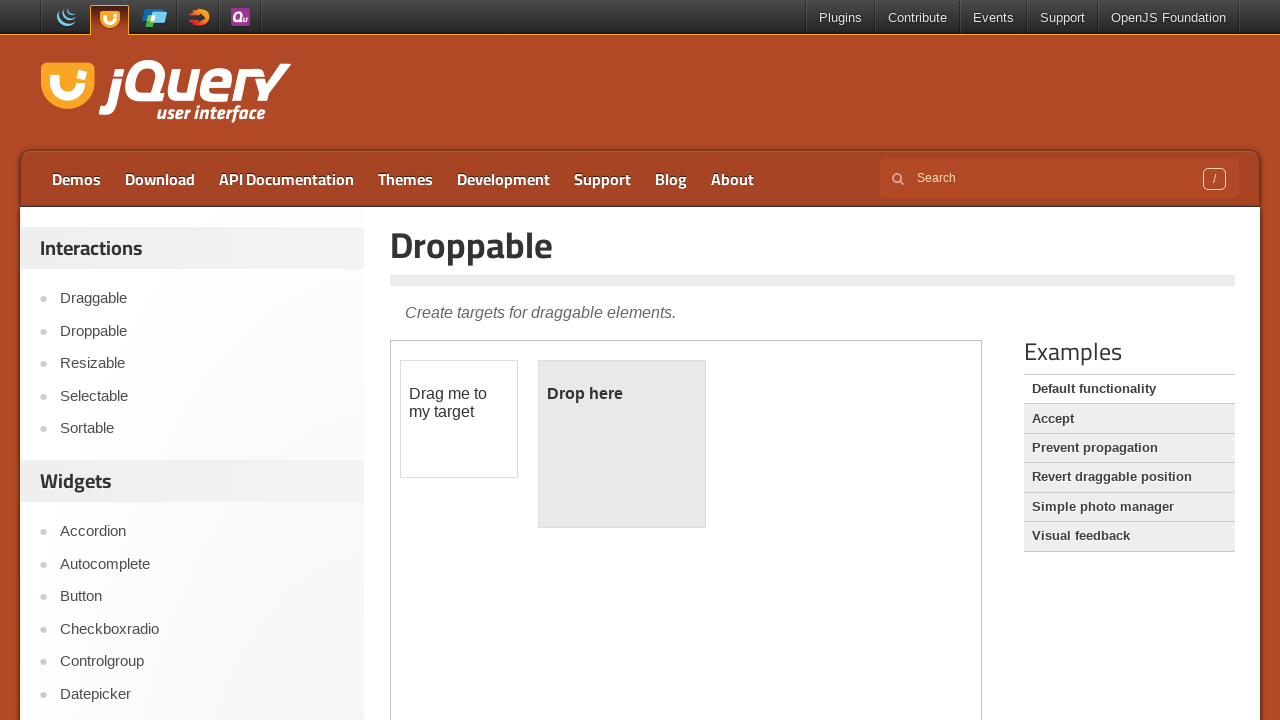

Located the iframe containing the drag and drop demo
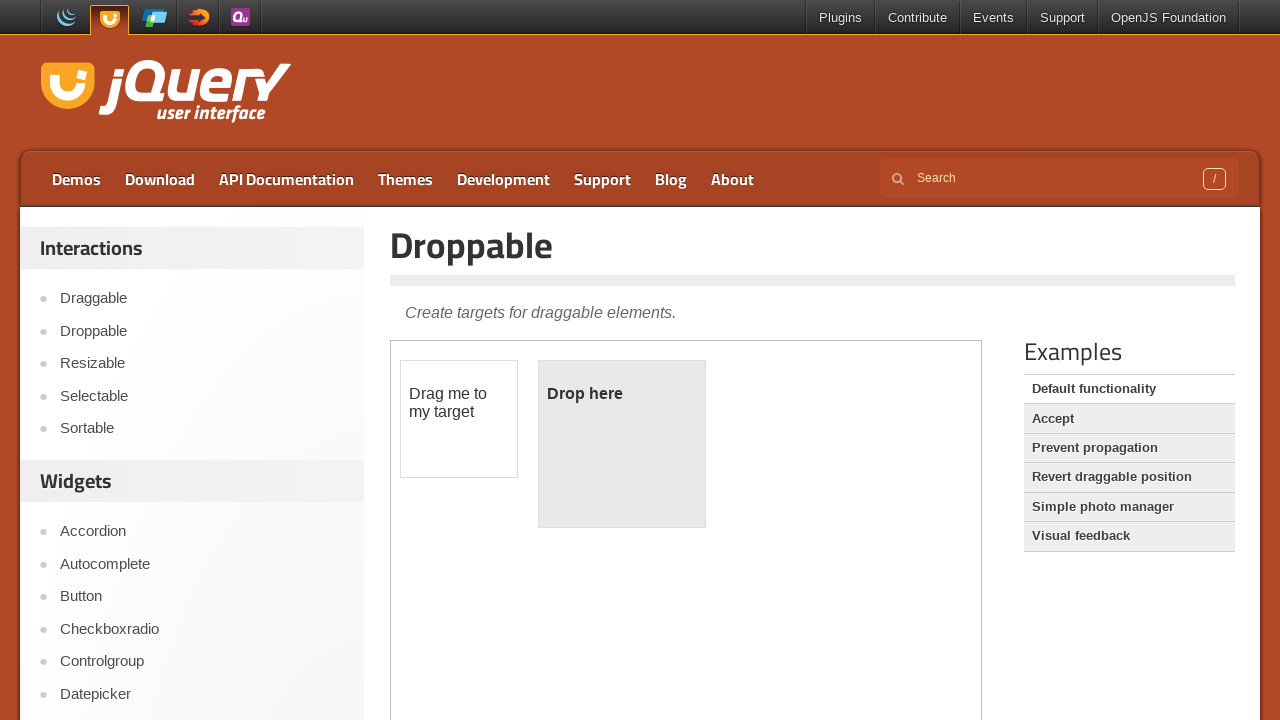

Located the draggable element
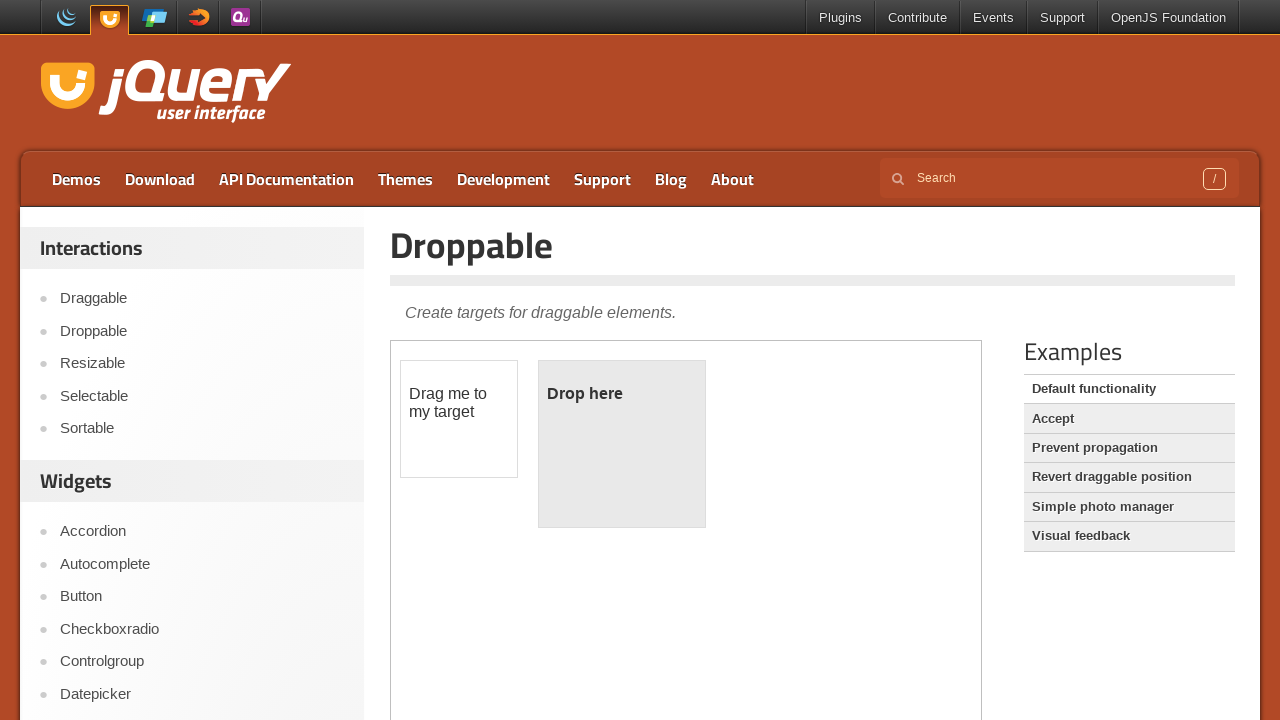

Located the droppable element
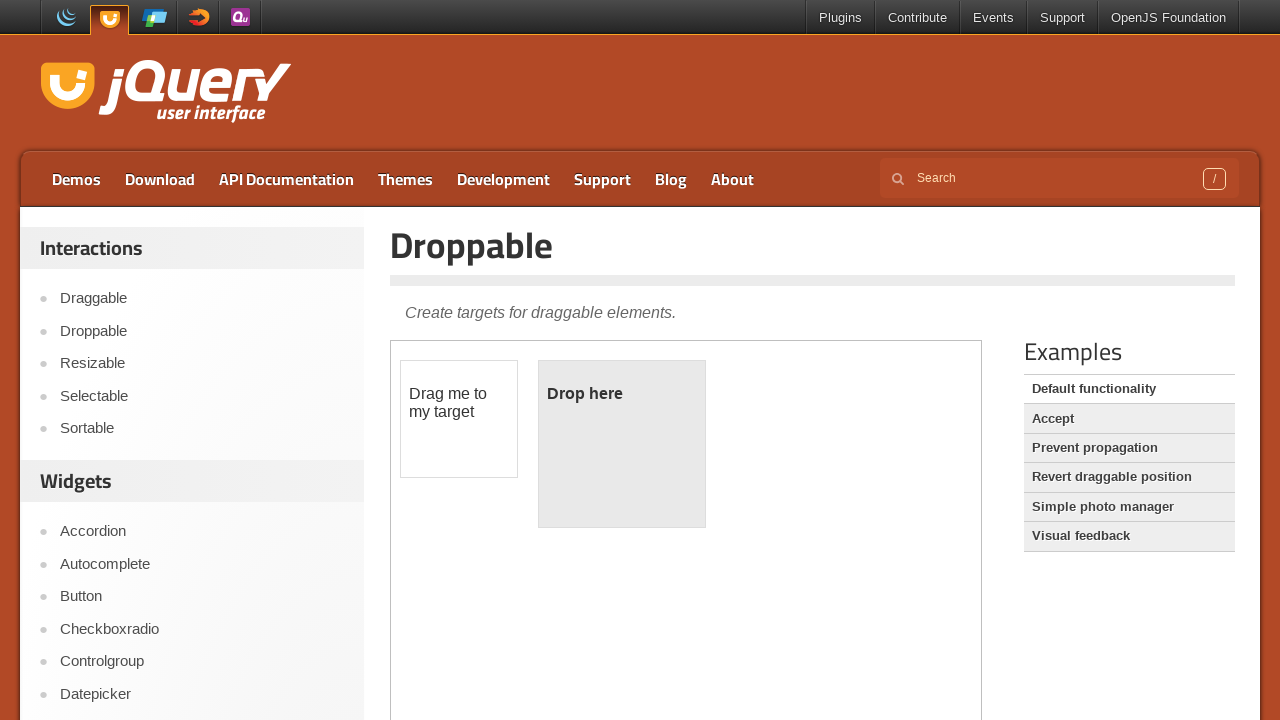

Dragged the draggable element onto the droppable element at (622, 444)
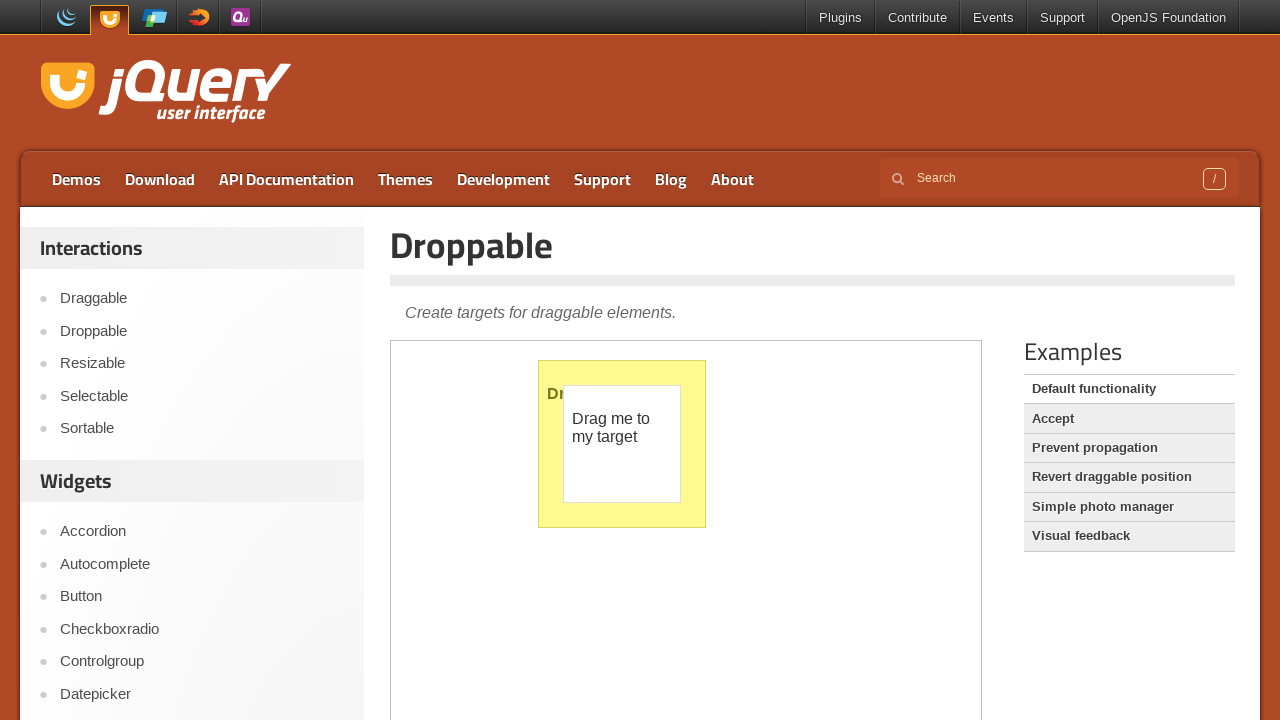

Verified drop was successful - droppable element now displays 'Dropped!'
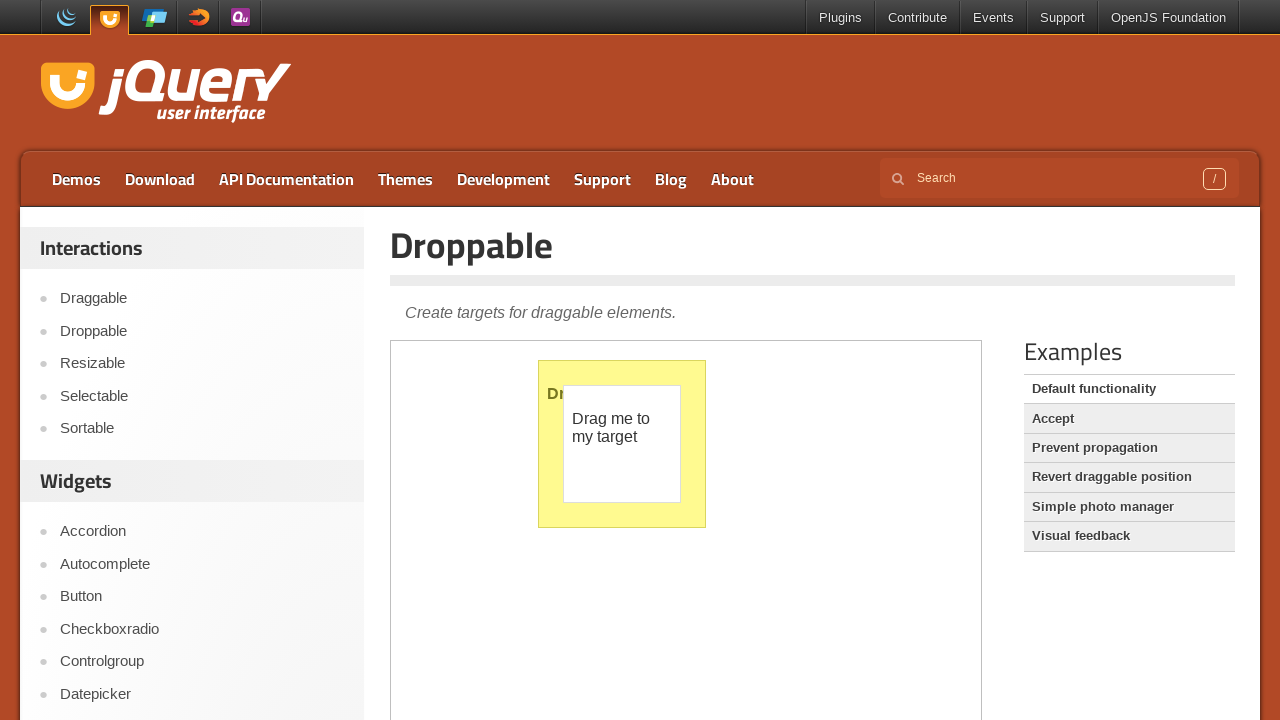

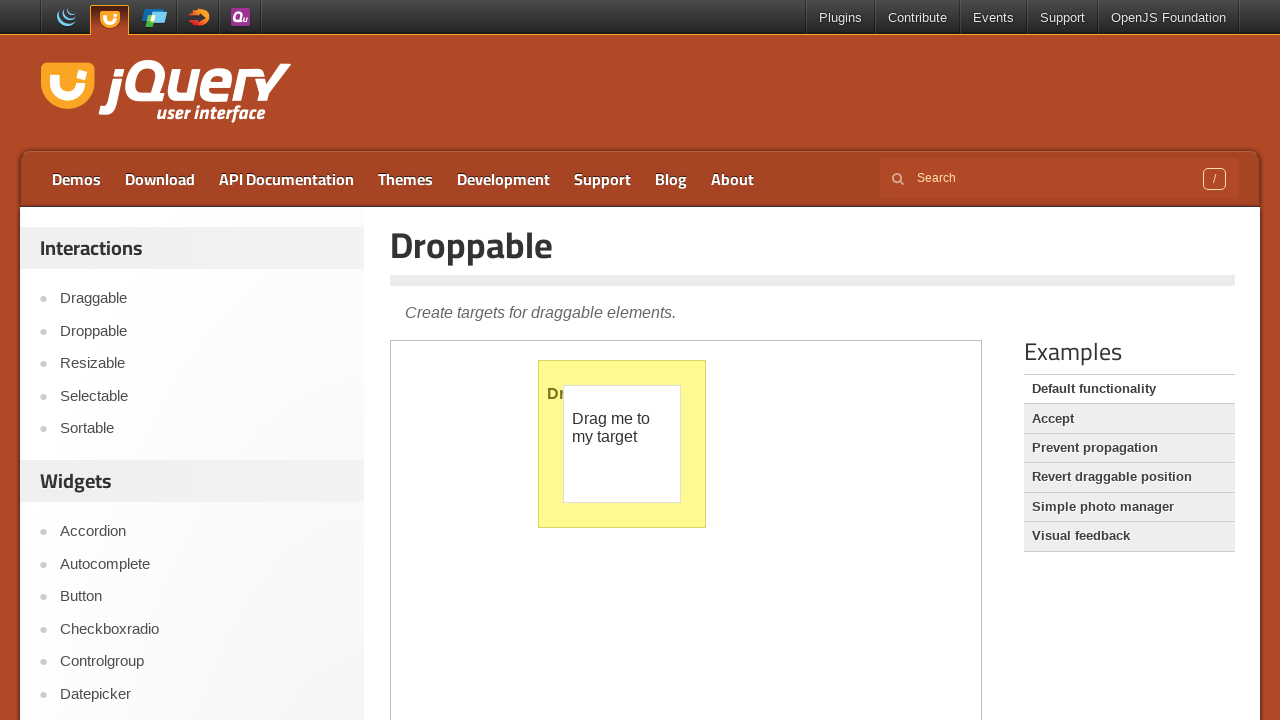